Tests a practice form submission by filling out all fields including personal information, date of birth, subjects, hobbies, and address, then verifies the submitted data in a confirmation modal.

Starting URL: https://demoqa.com/automation-practice-form

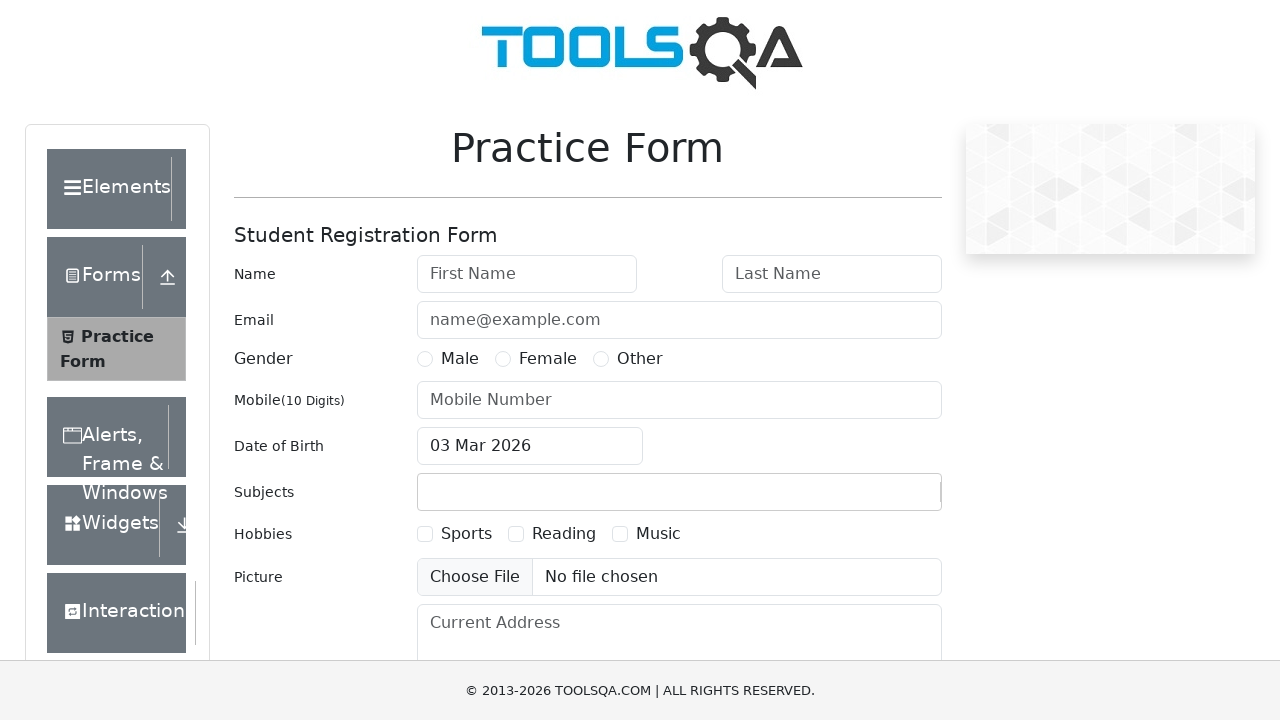

Scrolled down to view form fields
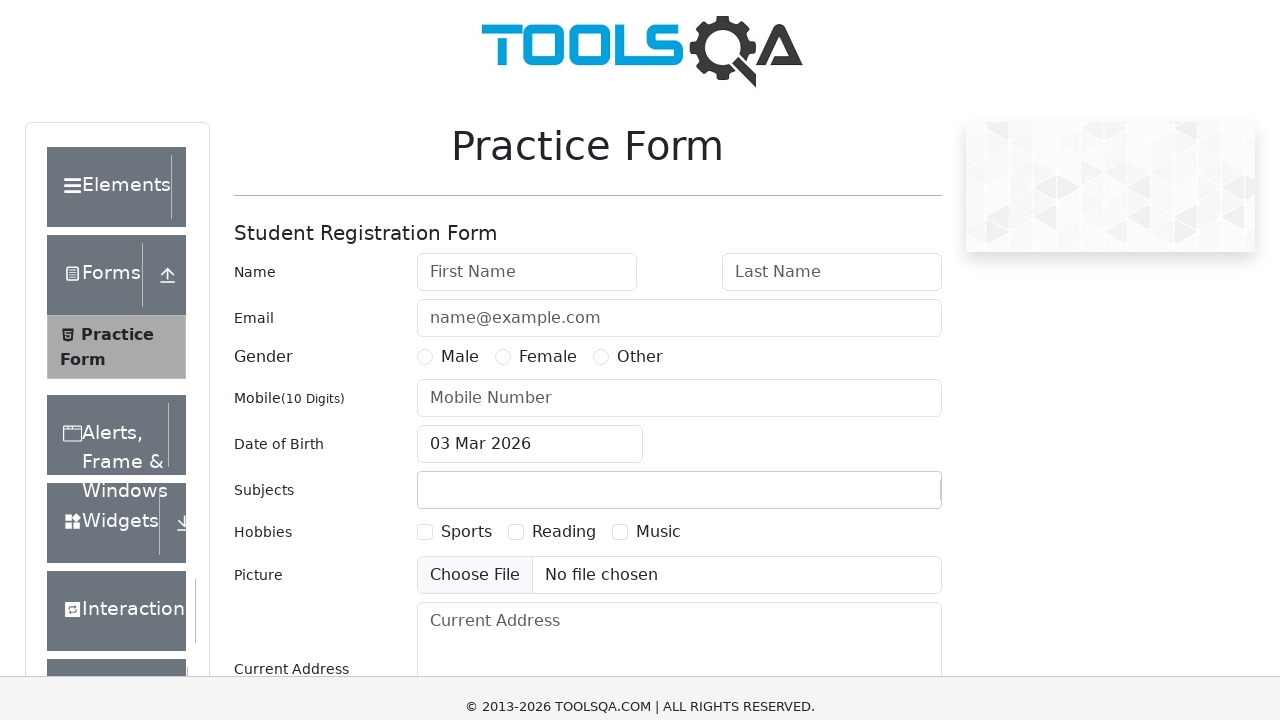

Filled first name field with 'Linda' on #firstName
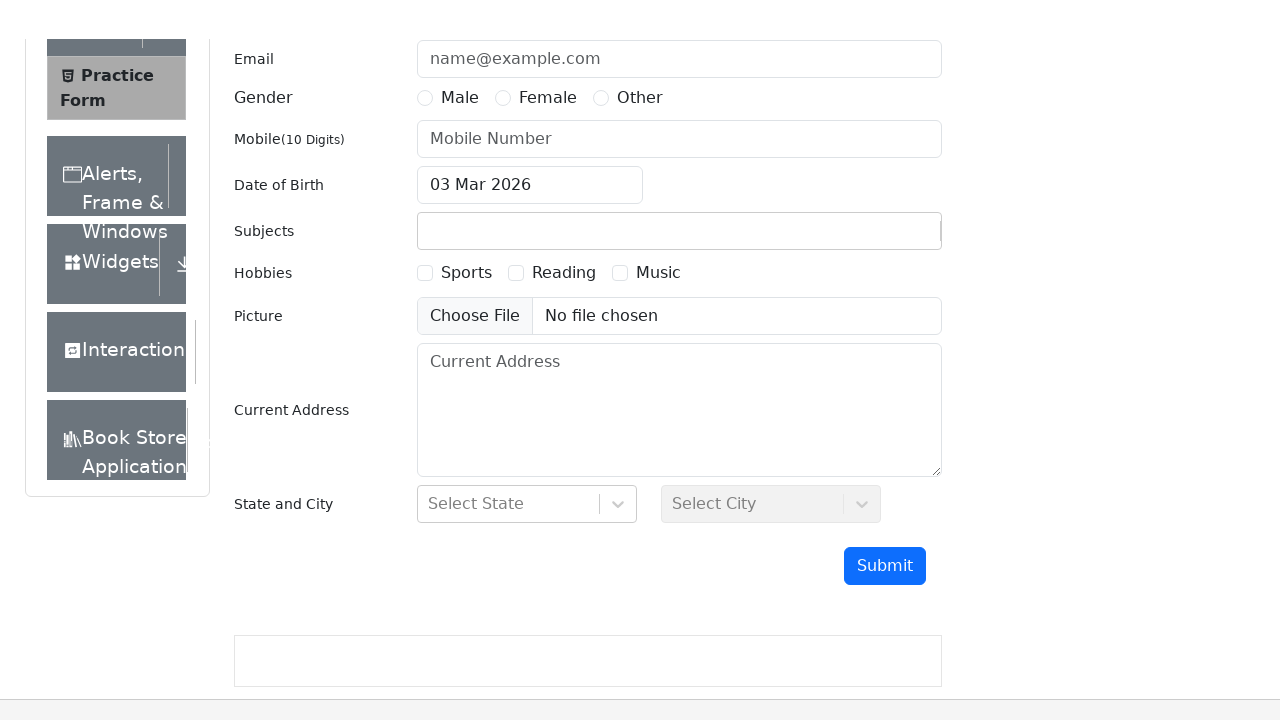

Filled last name field with 'Piney' on #lastName
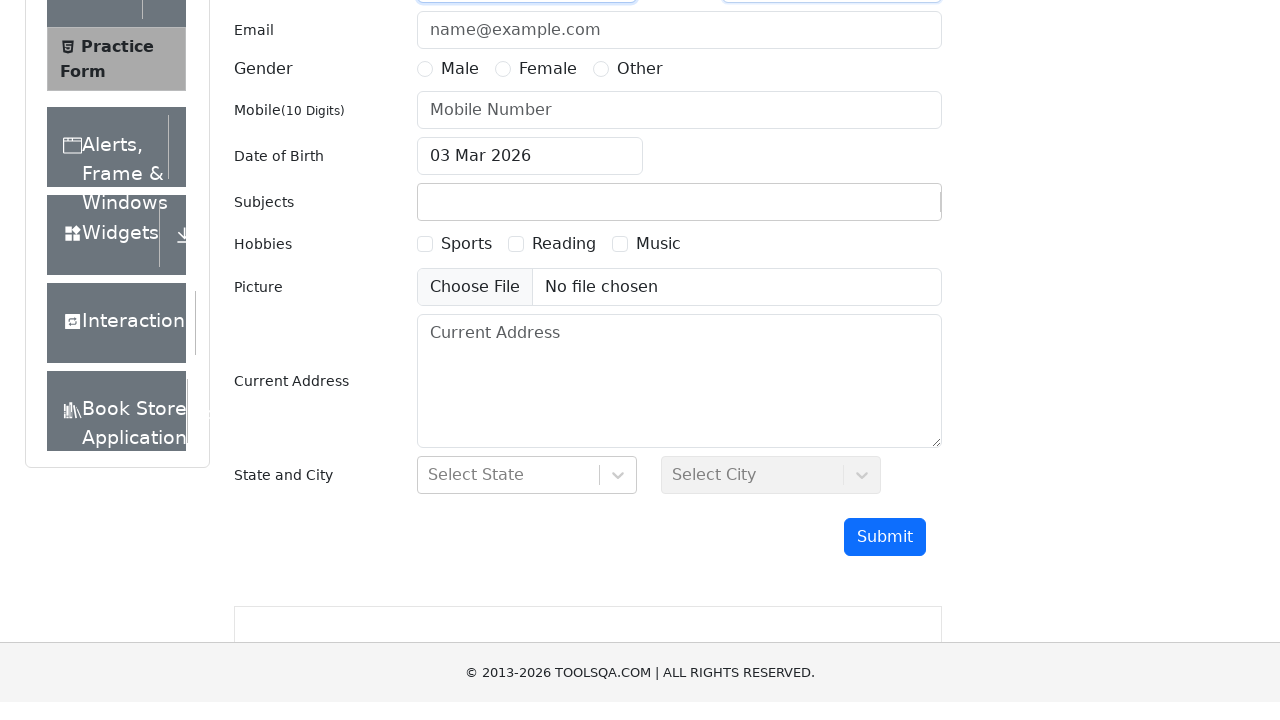

Filled email field with 'testuser@mail.com' on #userEmail
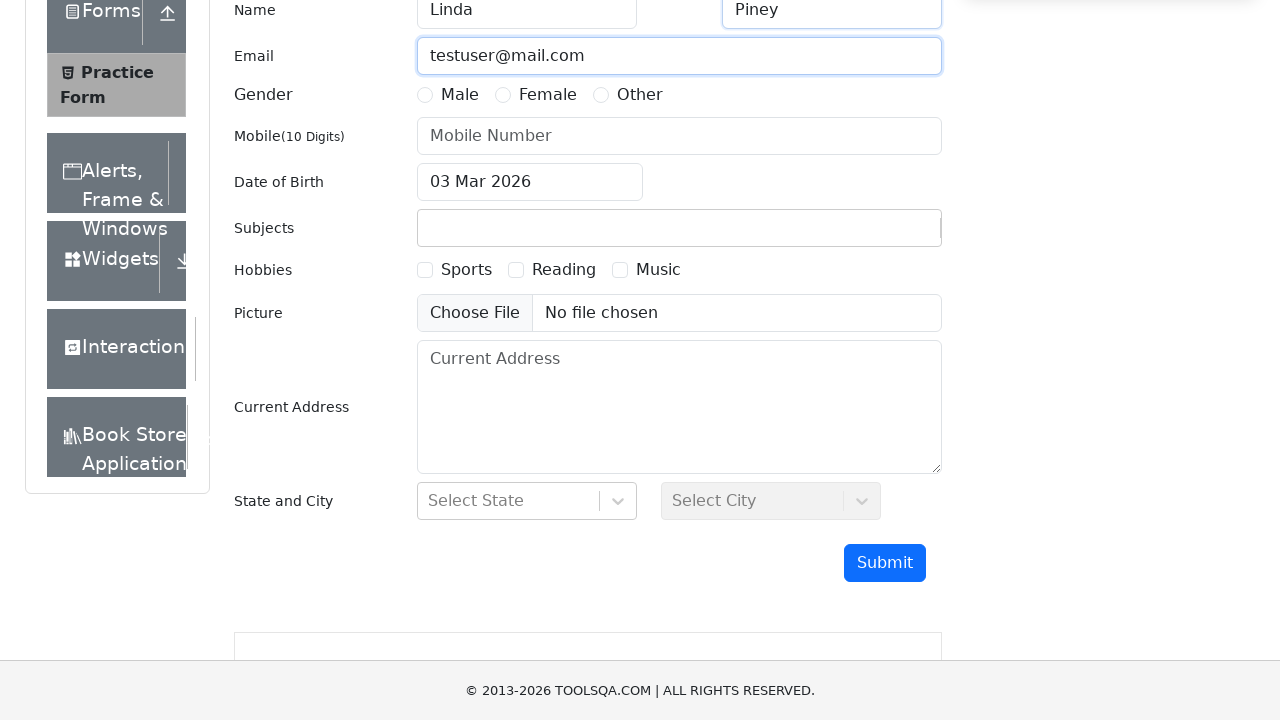

Selected Female gender option at (548, 95) on label[for='gender-radio-2']
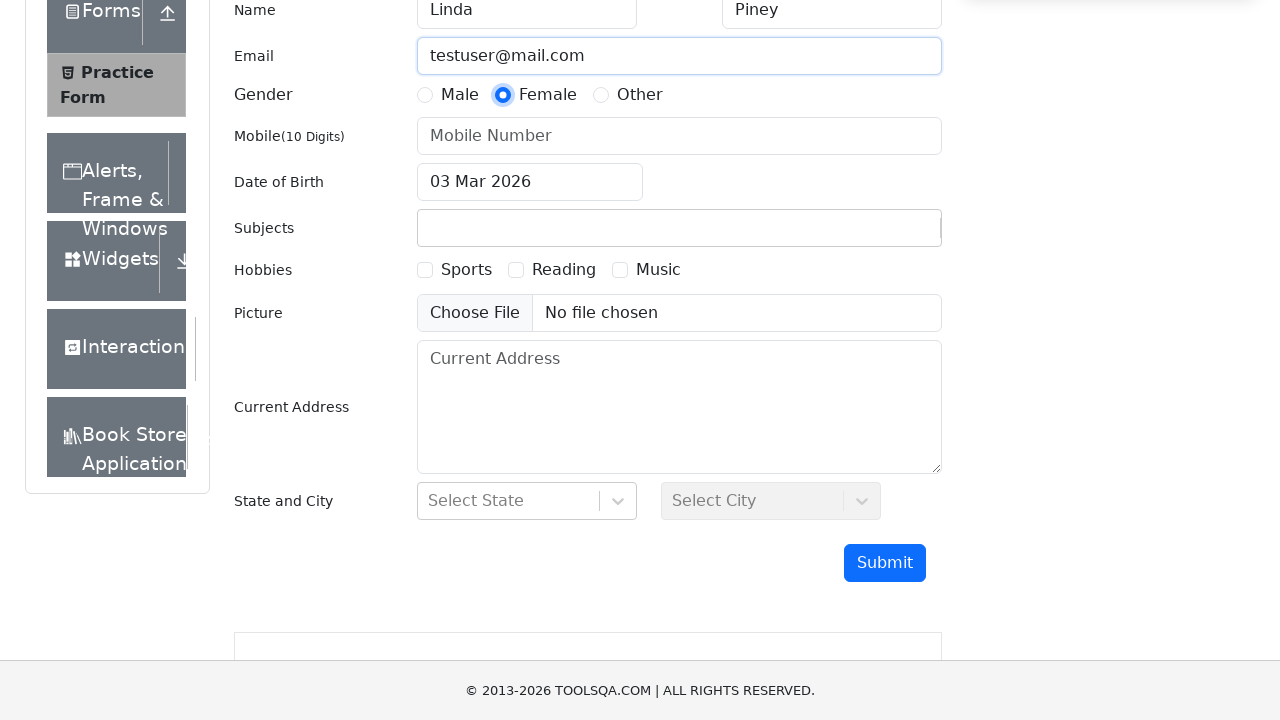

Filled mobile number field with '1234567890' on #userNumber
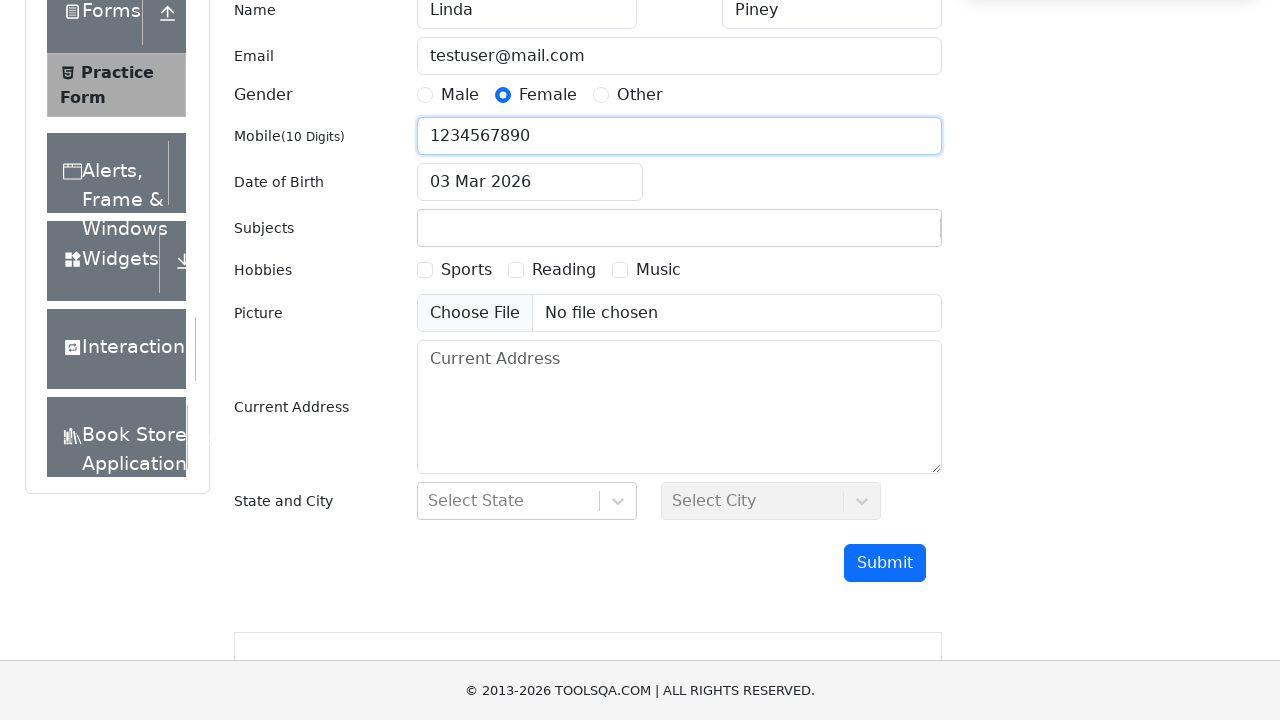

Clicked date of birth input to open date picker at (530, 182) on #dateOfBirthInput
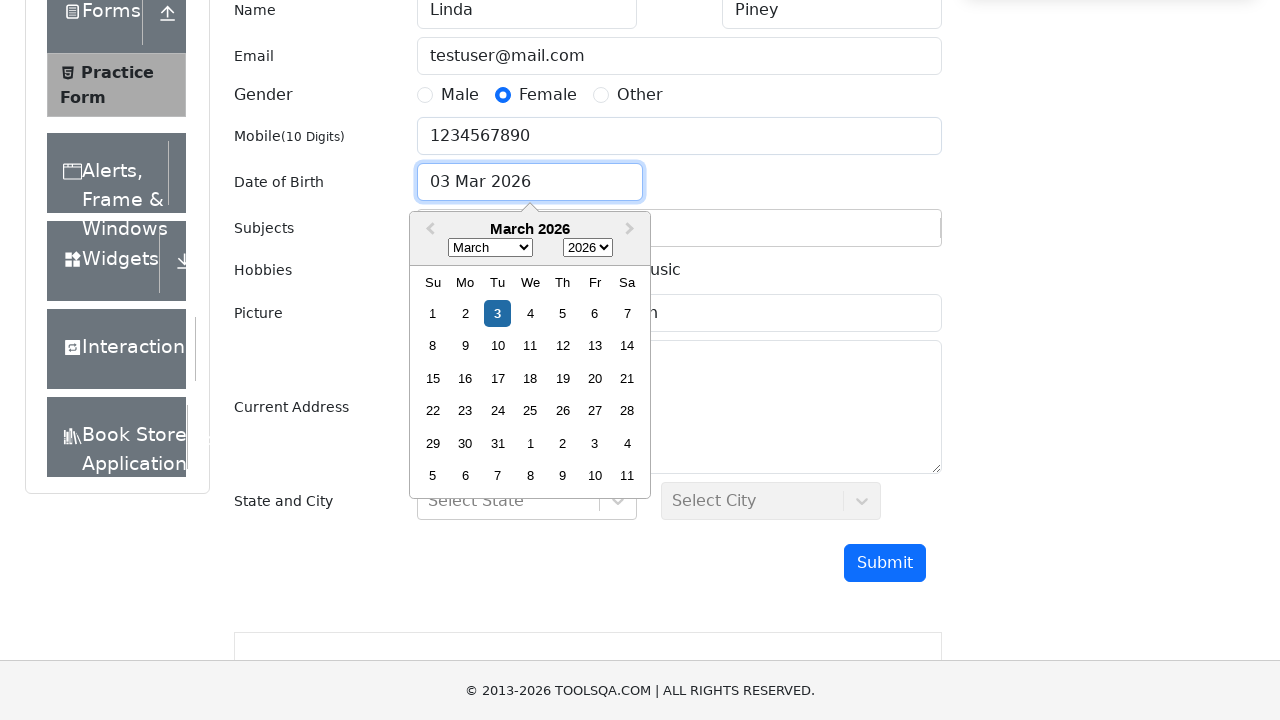

Selected June (month 5) from date picker on .react-datepicker__month-select
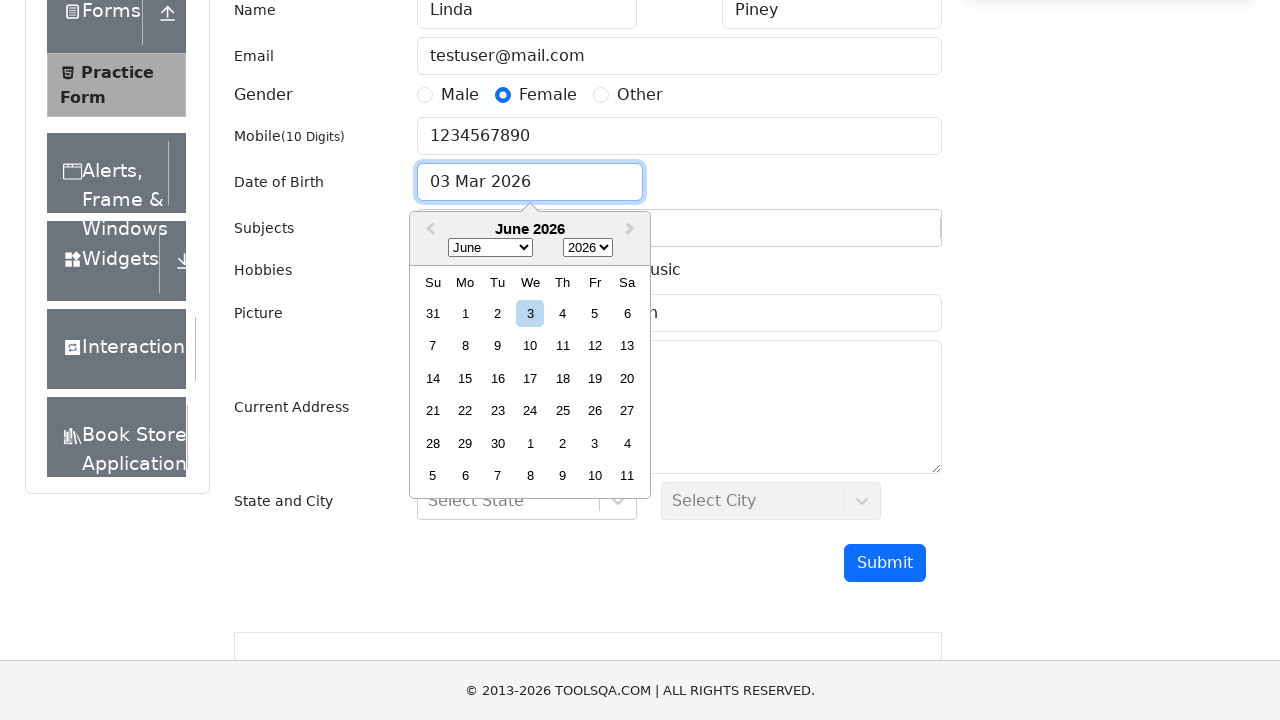

Selected year 1939 from date picker on .react-datepicker__year-select
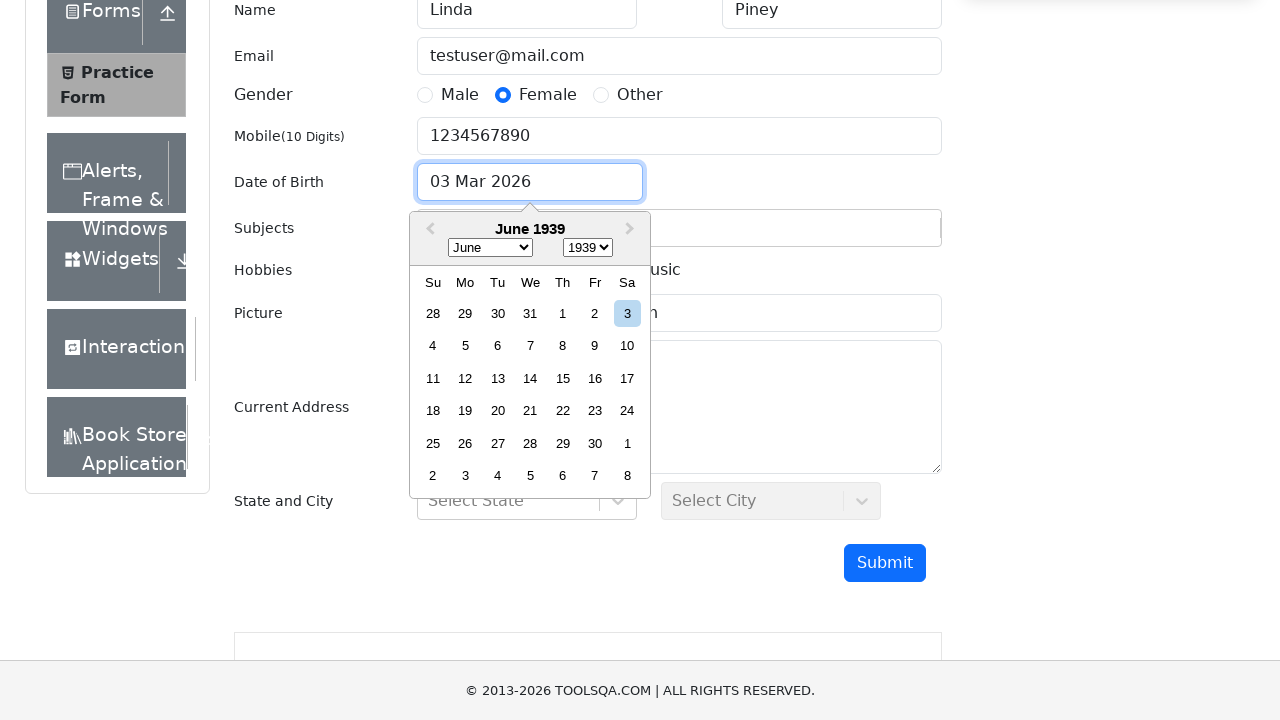

Selected day 12 from date picker at (465, 378) on .react-datepicker__day--012
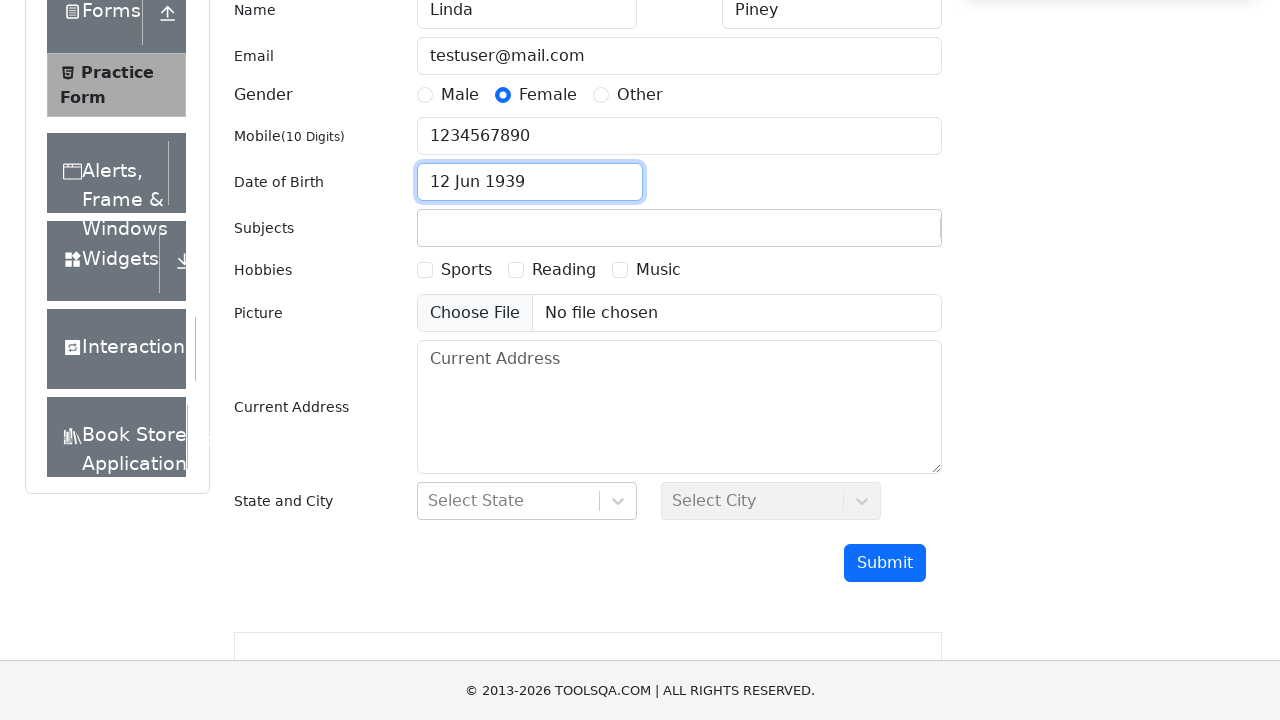

Filled subjects input with 'ma' on #subjectsInput
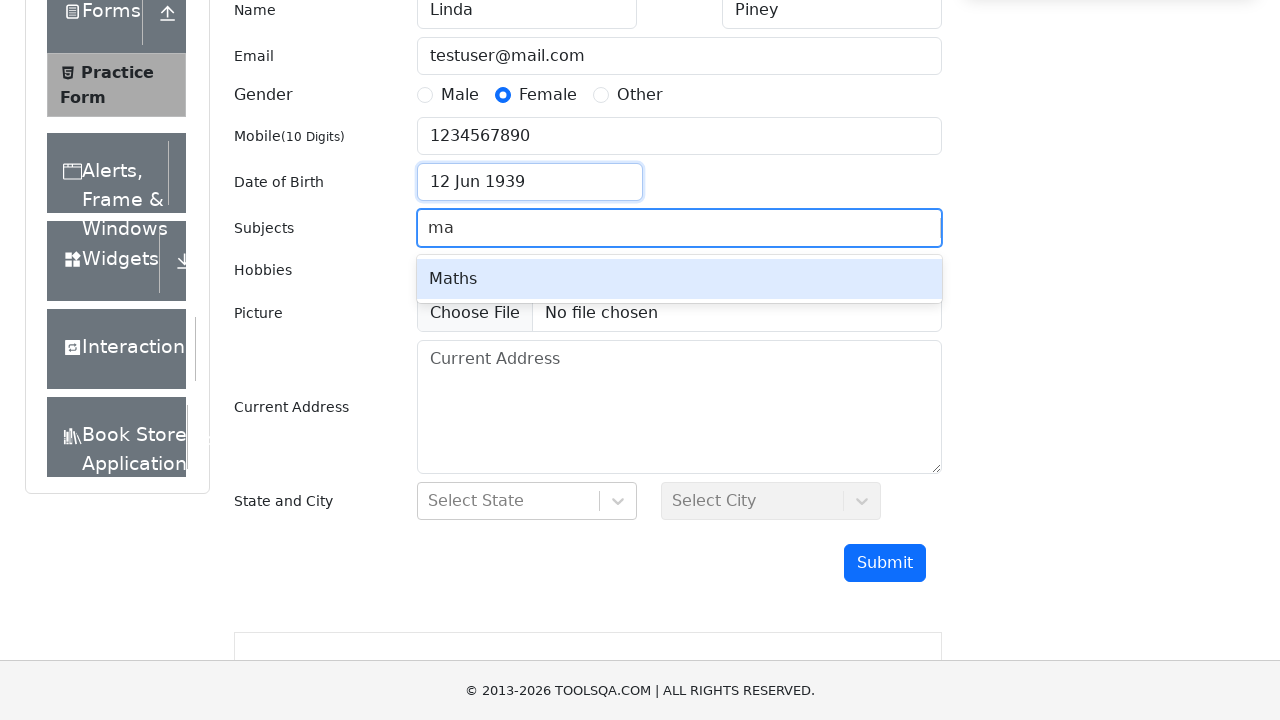

Waited for subject dropdown options to appear
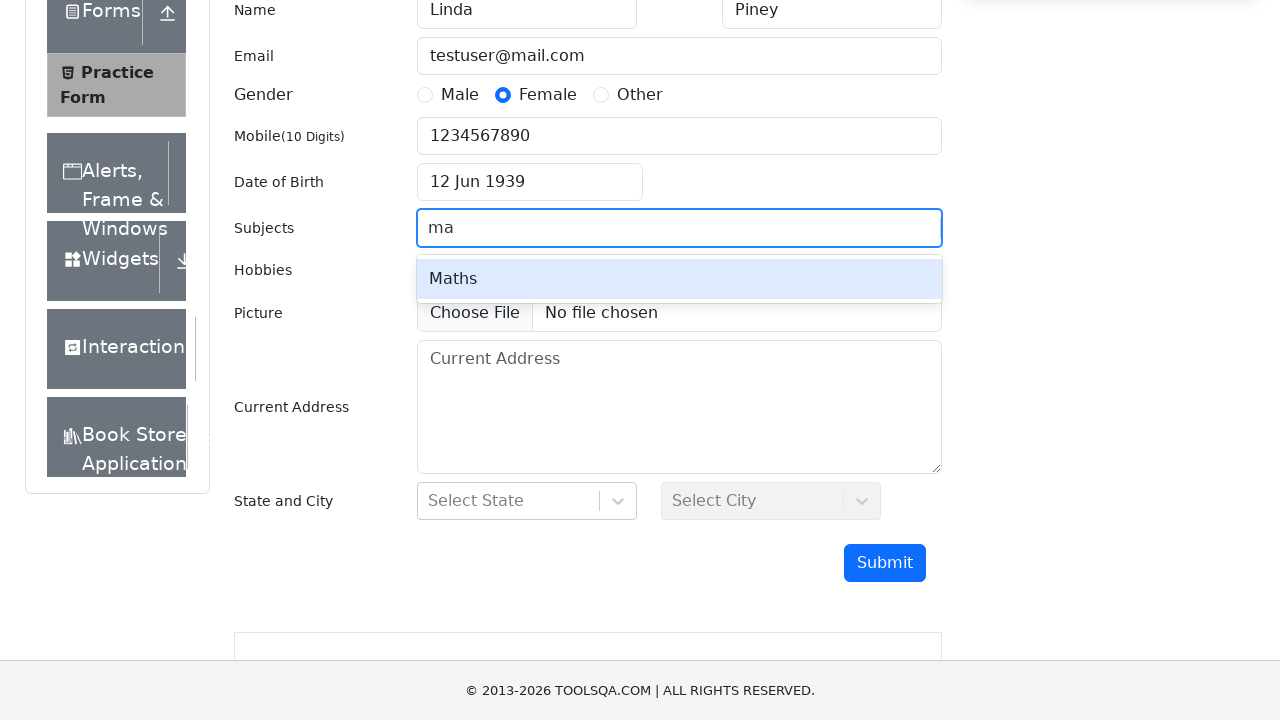

Selected 'Maths' from subjects dropdown at (679, 279) on xpath=//div[contains(@class,'subjects-auto-complete__option') and normalize-spac
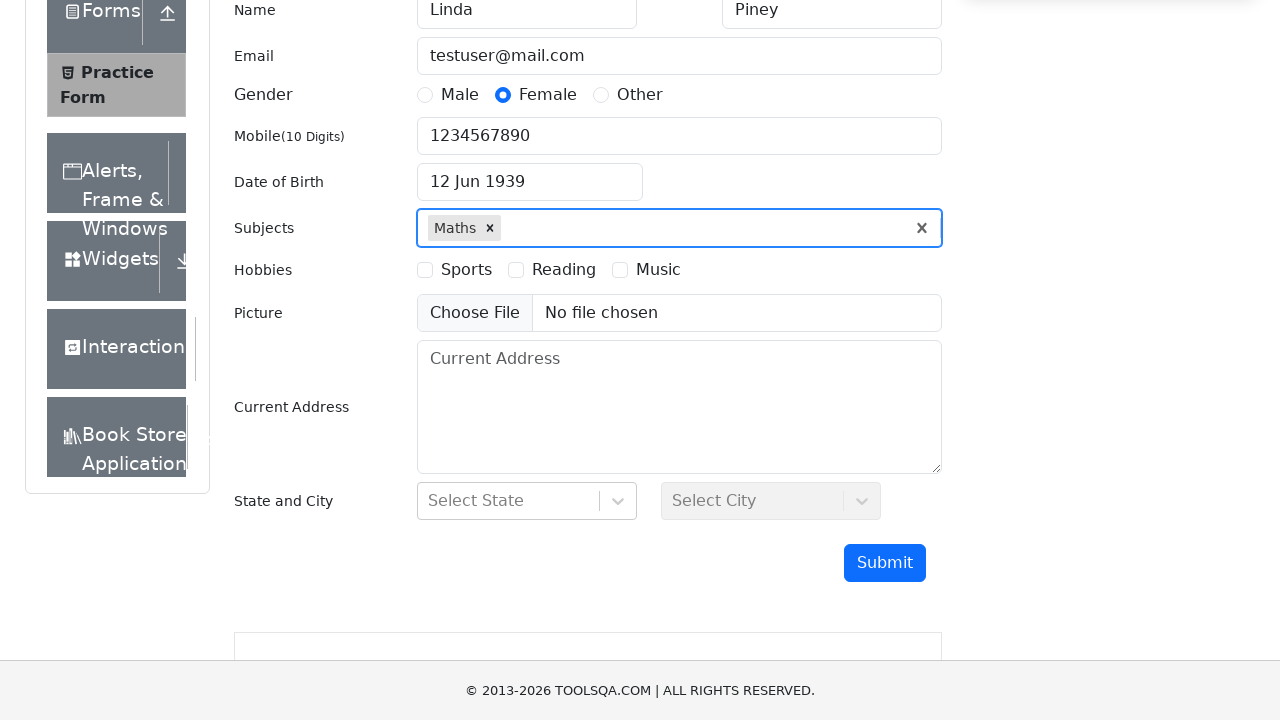

Selected Sports hobby checkbox at (466, 270) on label[for='hobbies-checkbox-1']
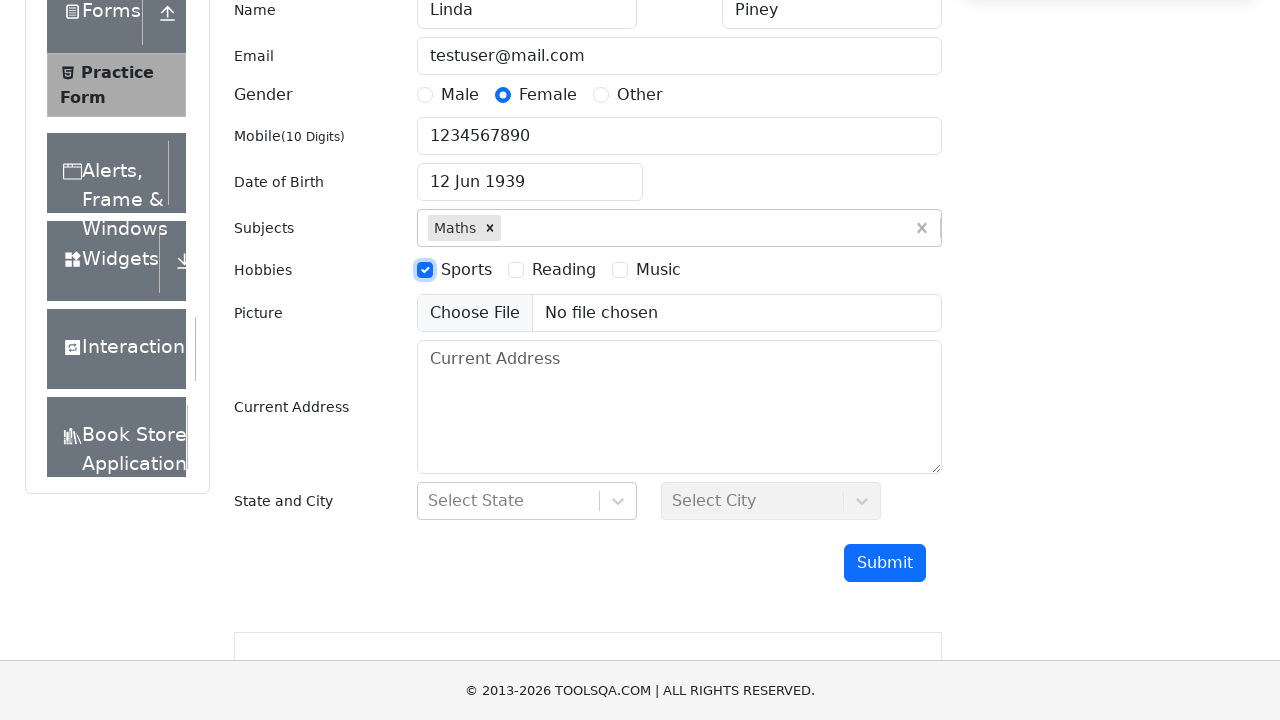

Filled current address field with 'Testing address' on #currentAddress
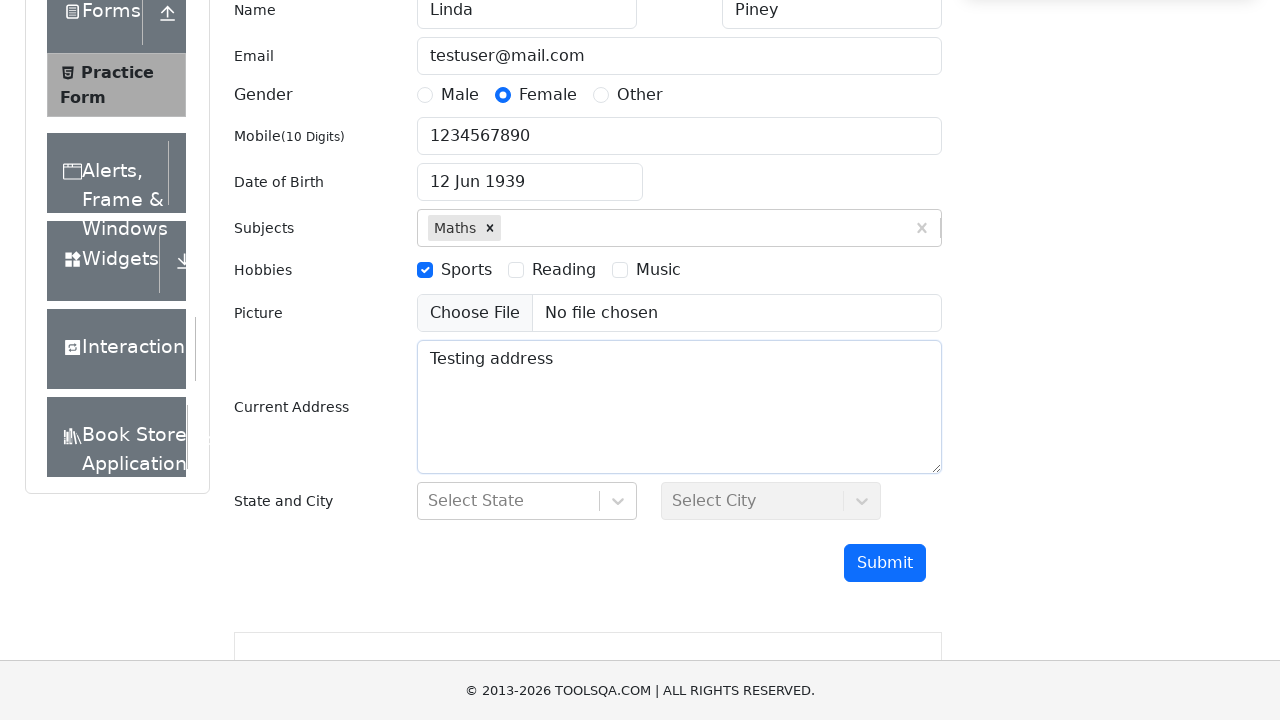

Scrolled down to view submit button
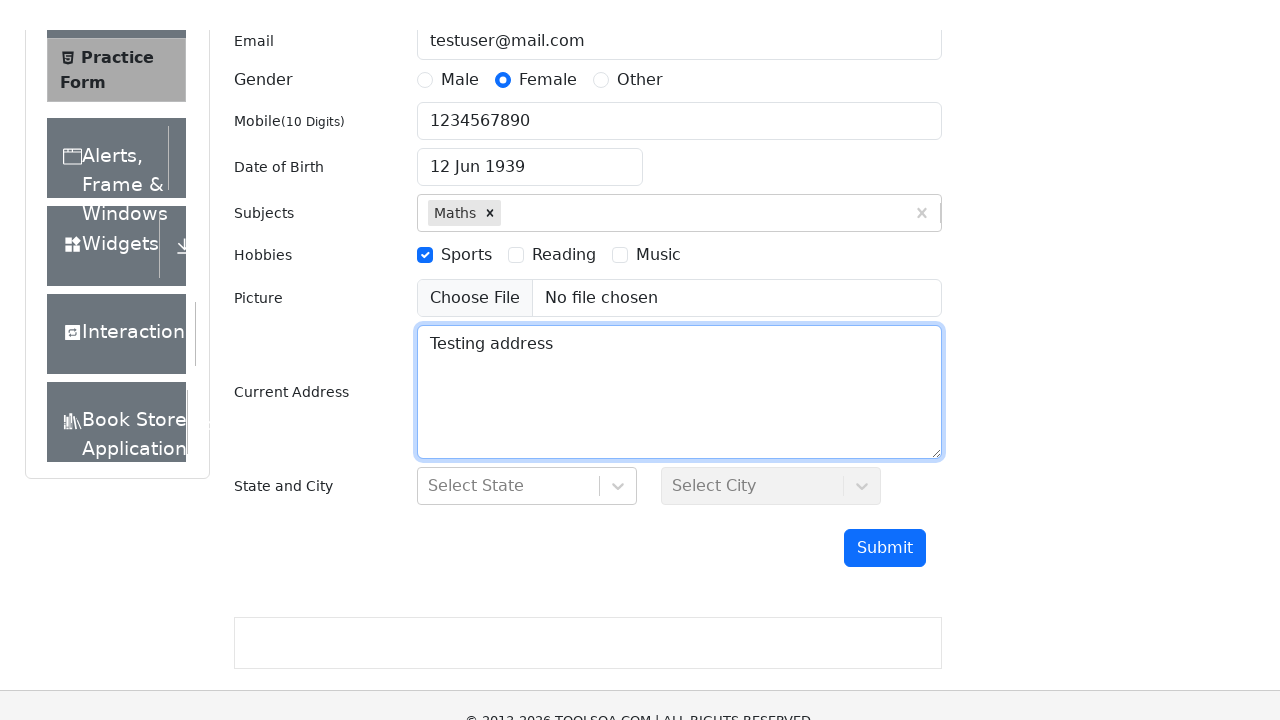

Clicked submit button to submit the form at (885, 499) on #submit
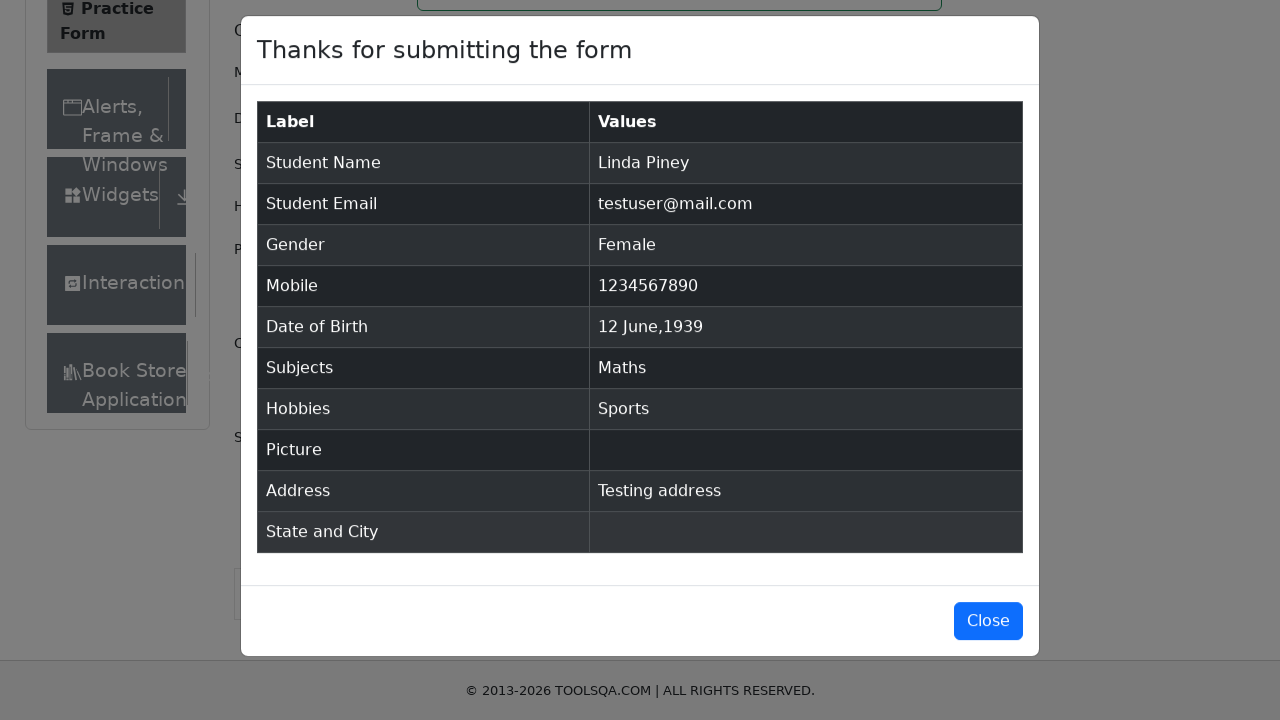

Confirmation modal with submitted data appeared
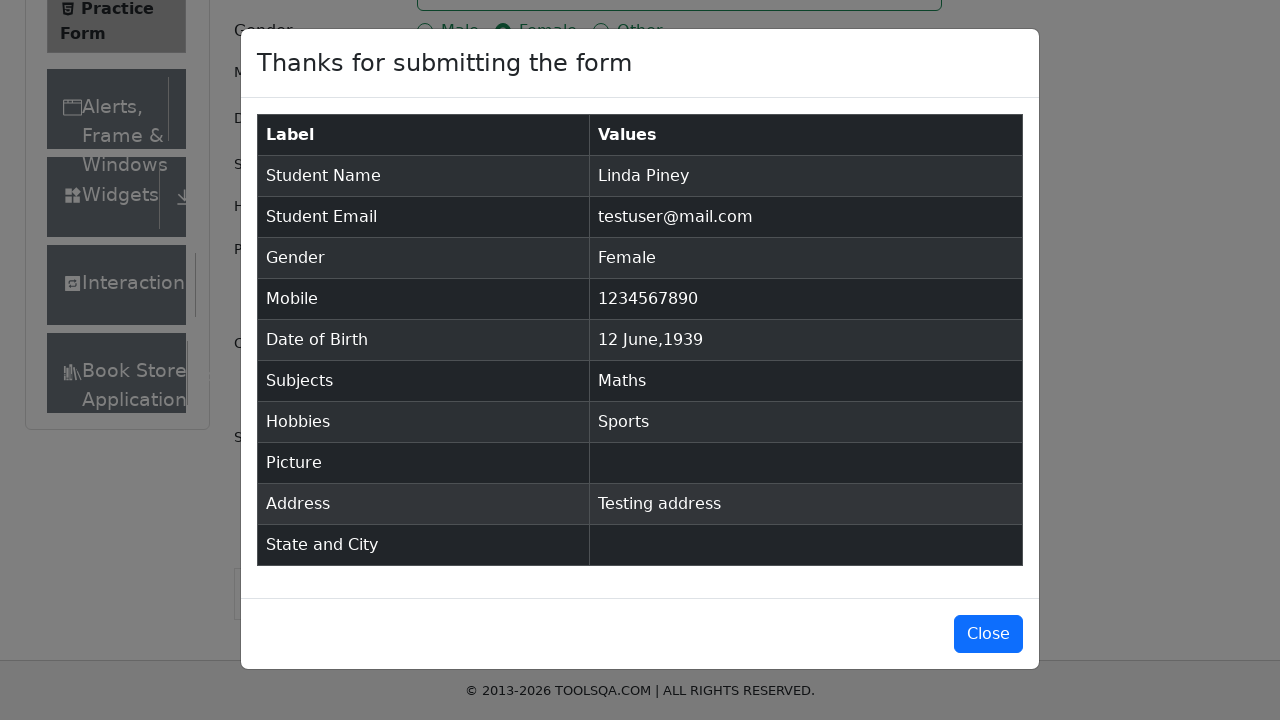

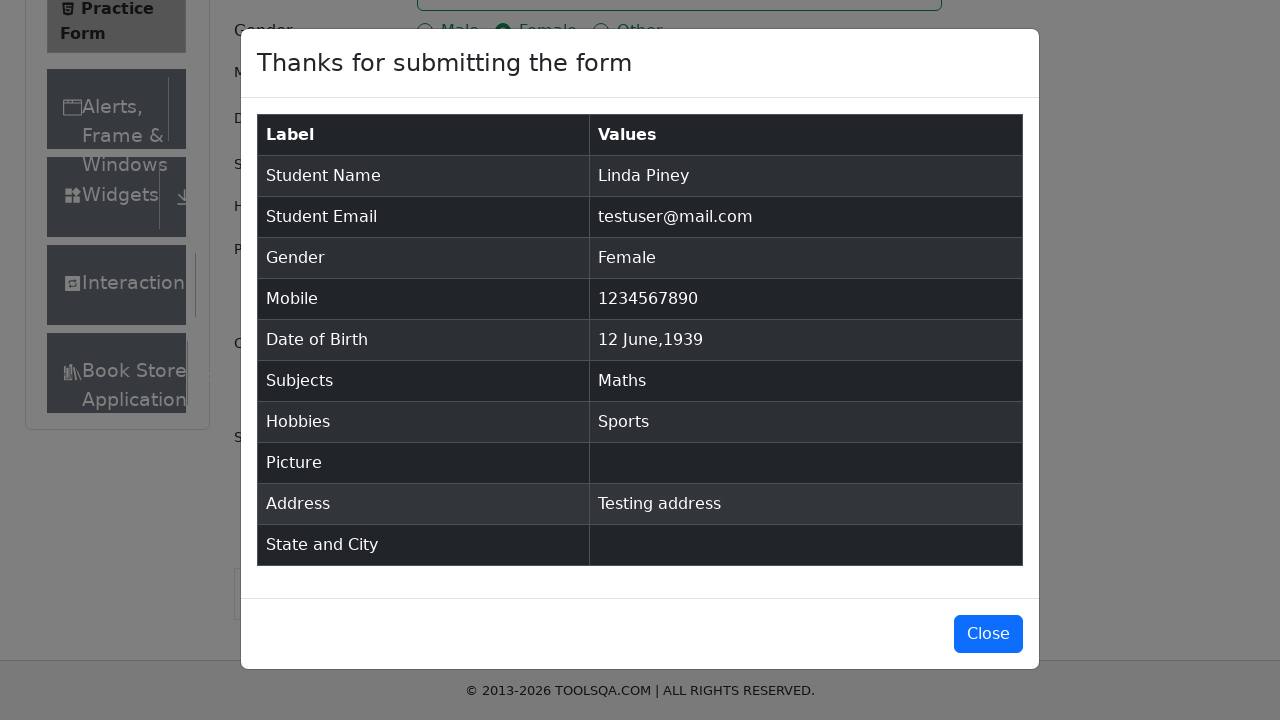